Tests text box form filling by expanding an accordion, clicking a navigation menu, and filling out a form with name, email, address, and password fields before submitting.

Starting URL: https://www.tutorialspoint.com/selenium/practice/dynamic-prop.php

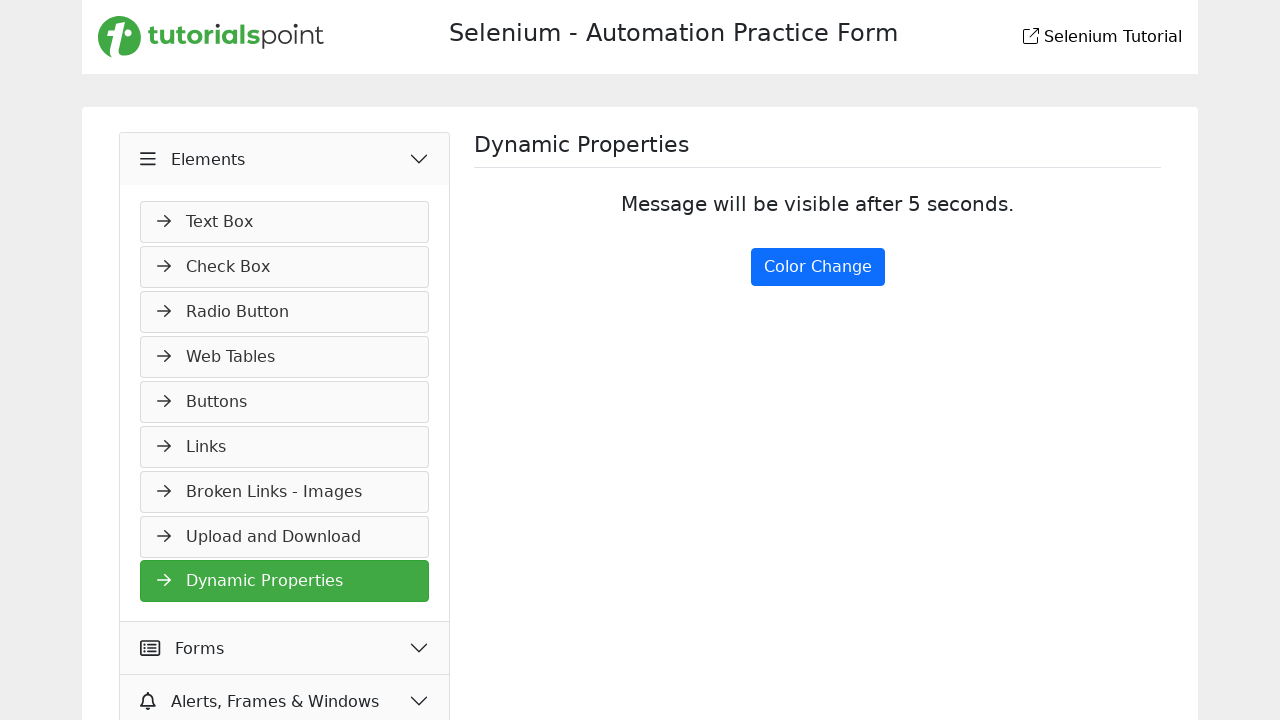

Clicked on first accordion item to expand at (285, 377) on xpath=//*[@class='accordion-item'][1]
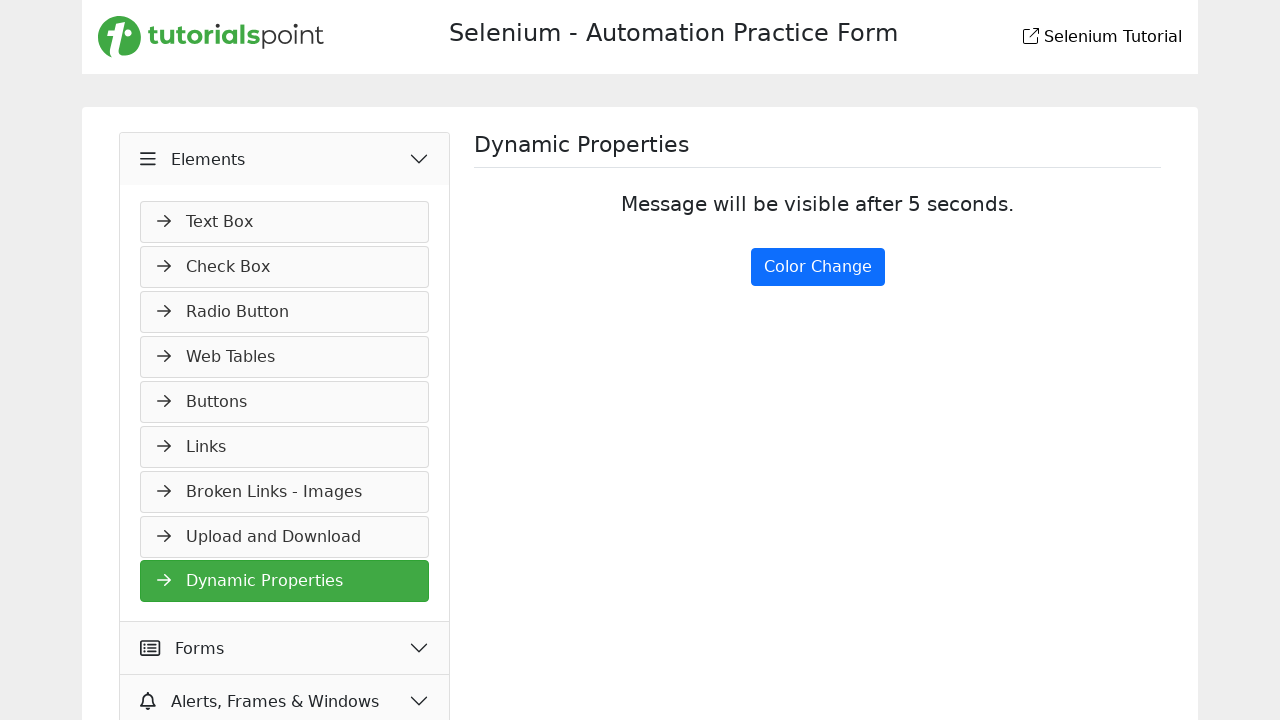

Navigation menu item loaded
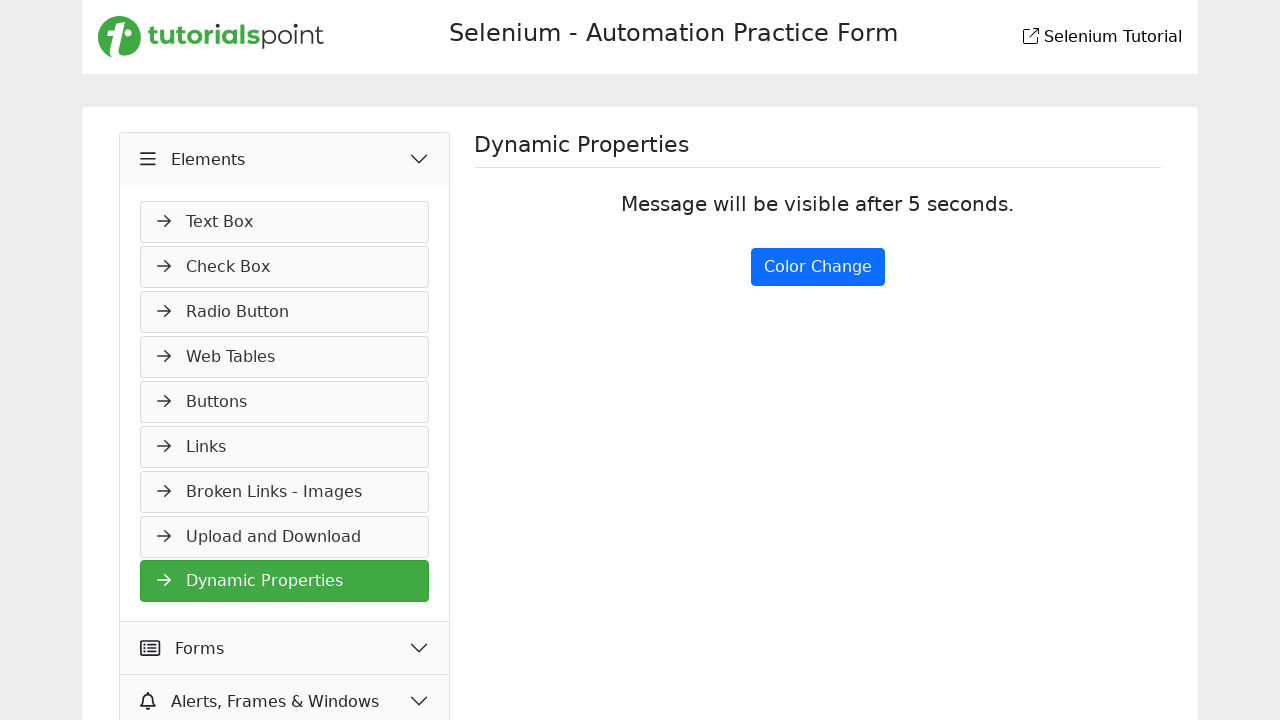

Clicked on first navigation menu item at (285, 222) on xpath=//*[@id='navMenus']/li[1]
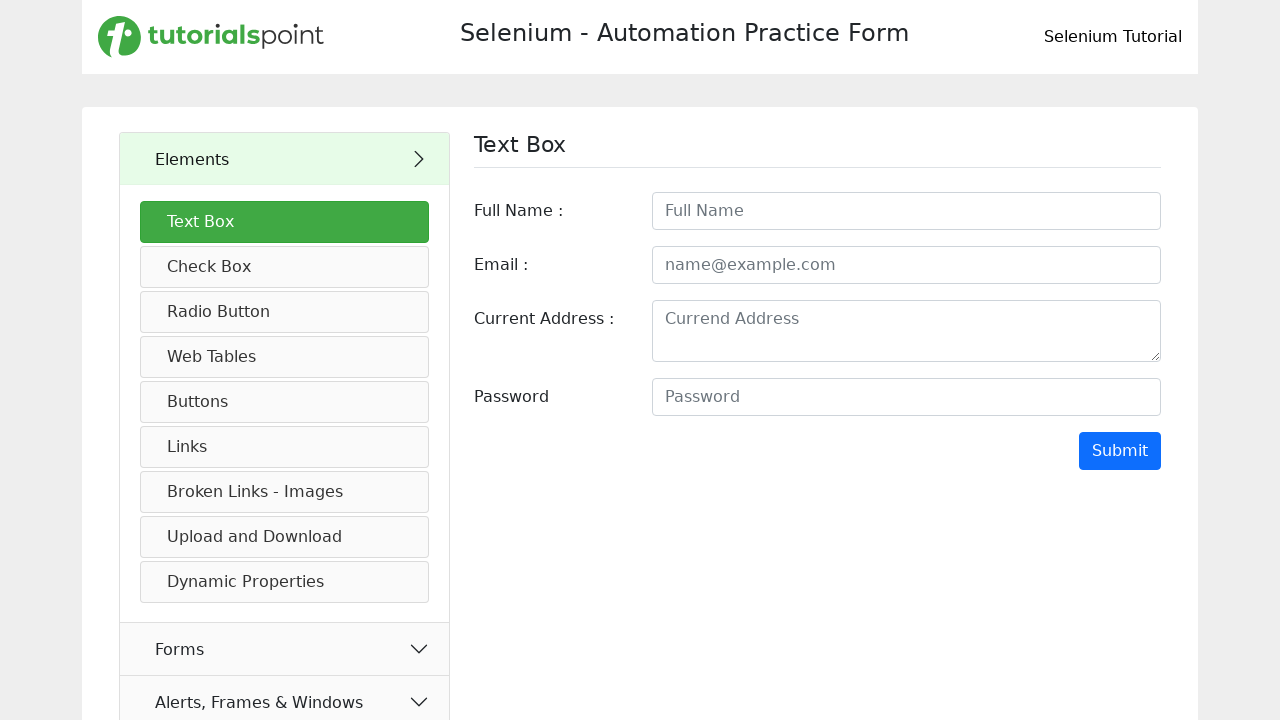

Filled fullname field with 'johan' on input#fullname
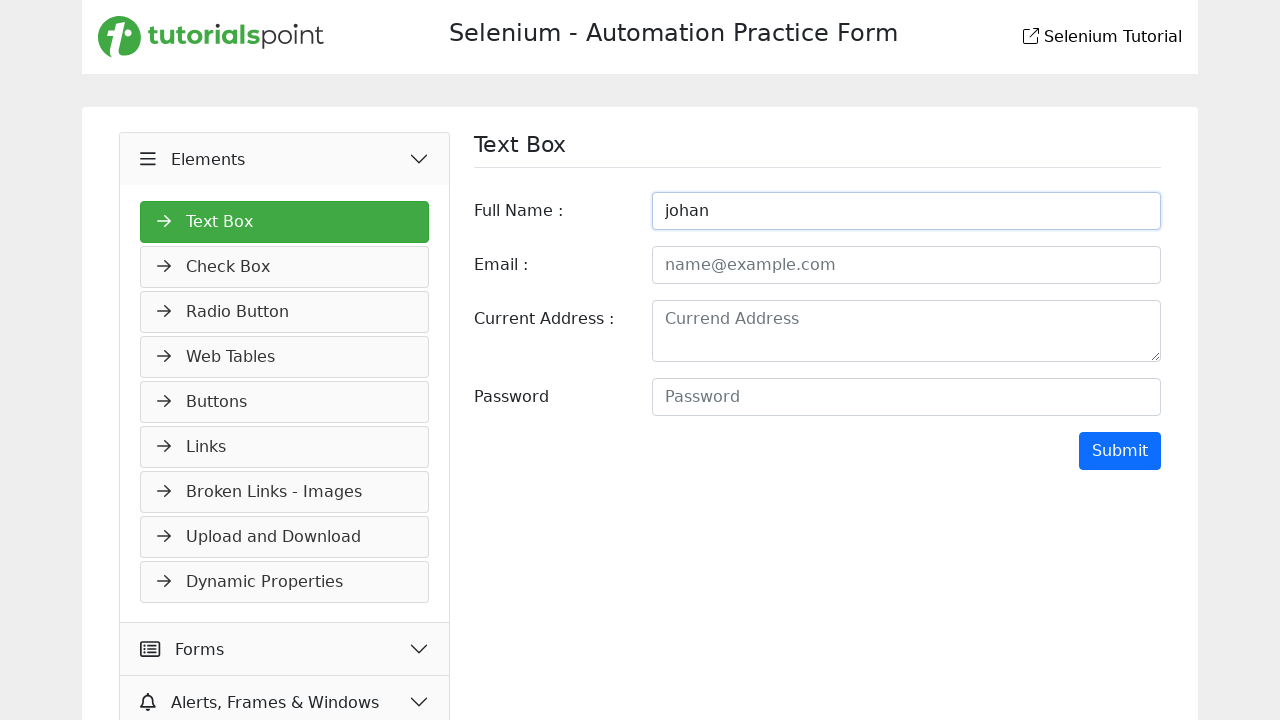

Filled email field with 'jon@gmail.com' on input#email
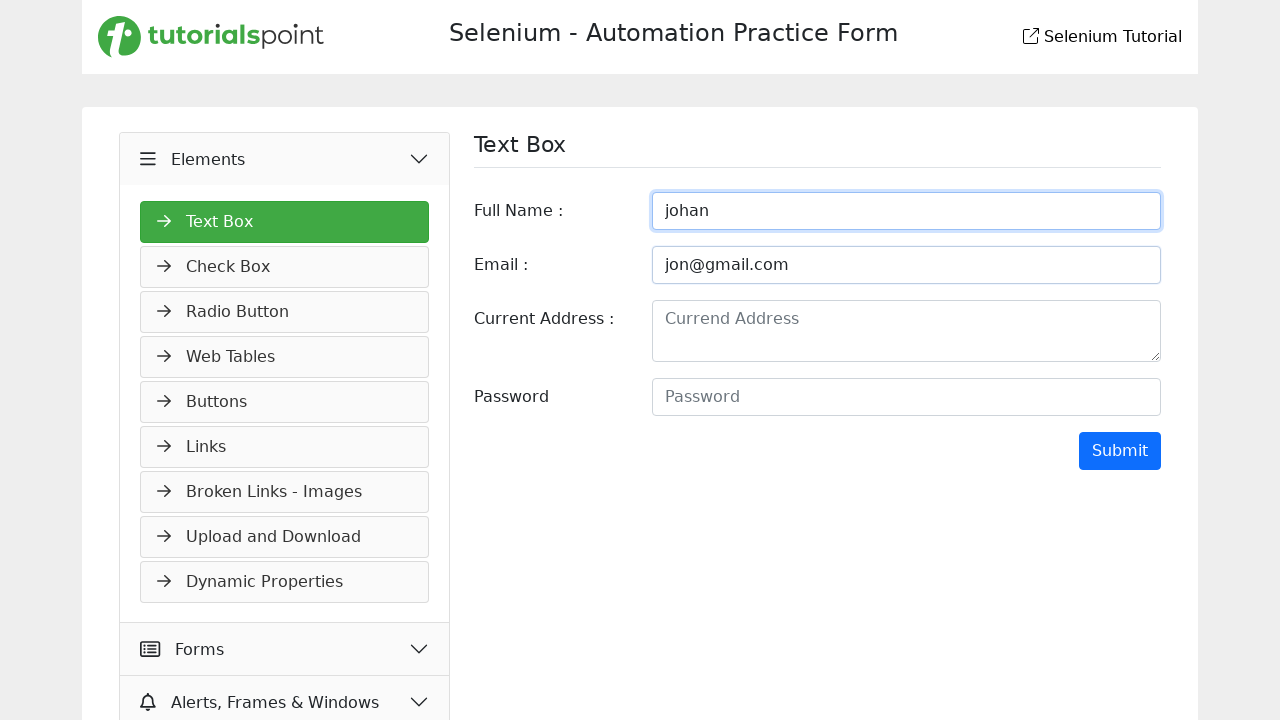

Filled address field with 'current address is input here ' on textarea[name='address']
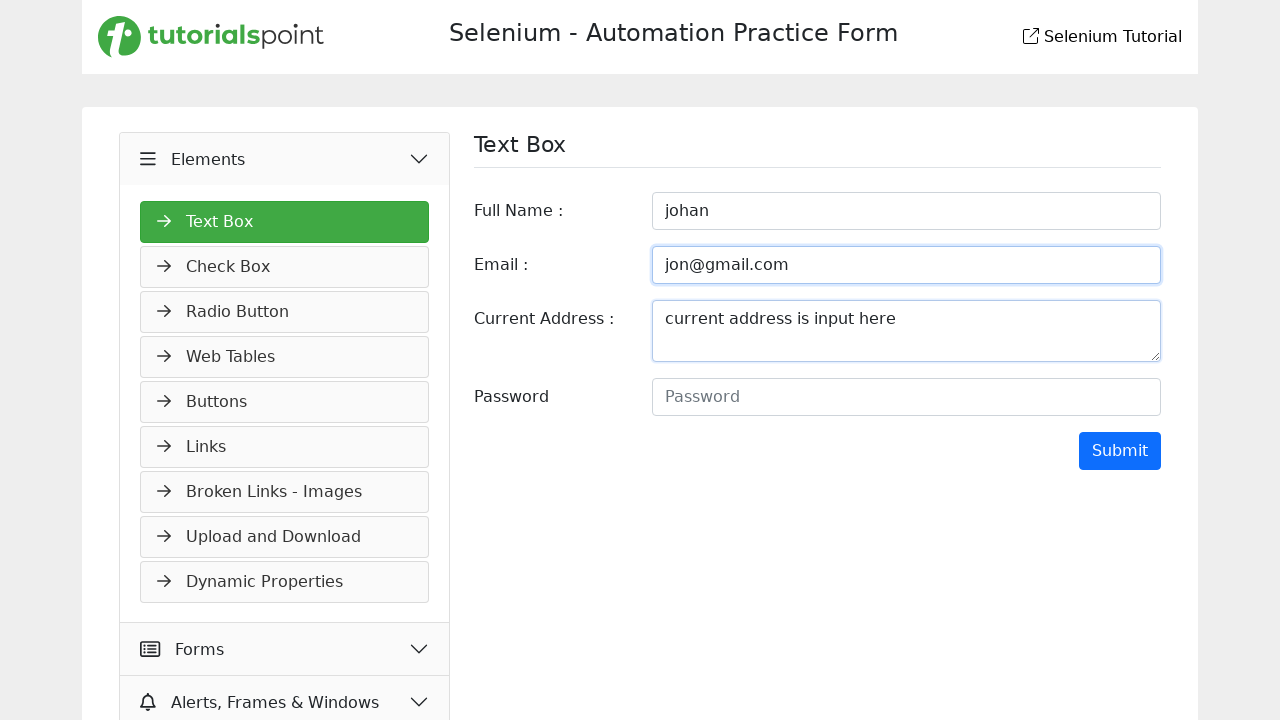

Filled password field with 'jon@1234' on input#password
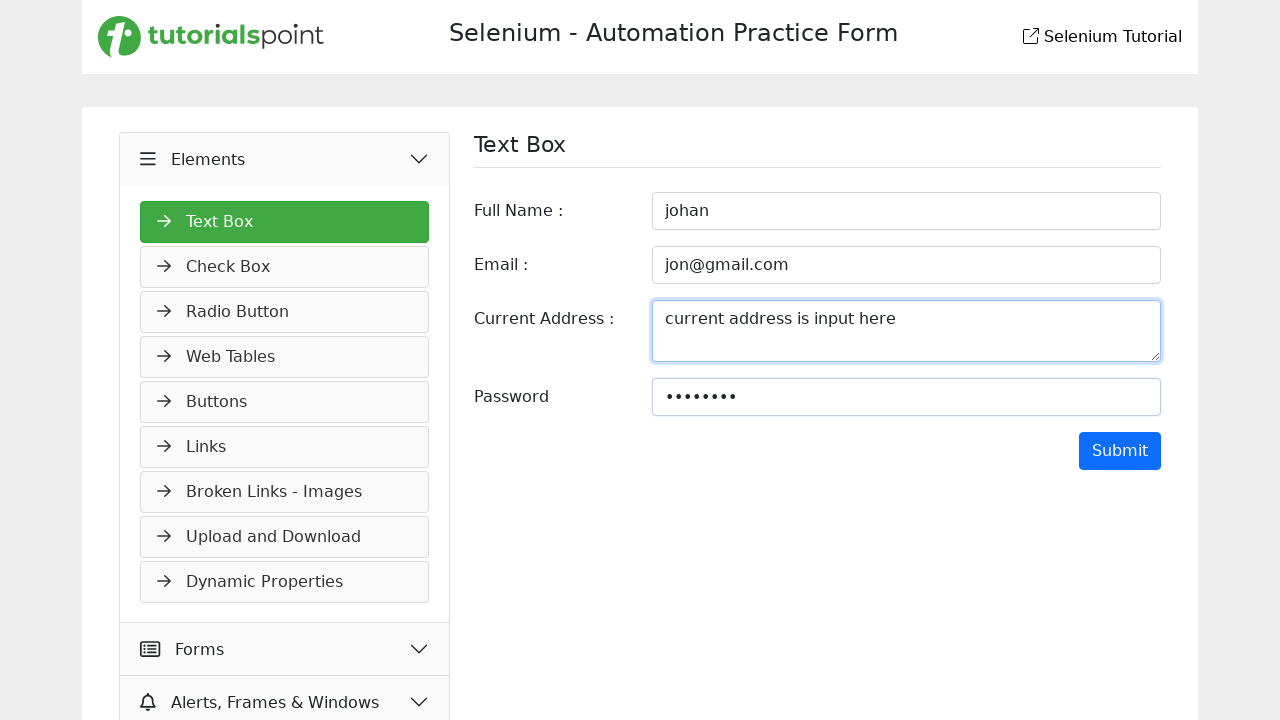

Clicked Submit button to submit the form at (1120, 451) on input[value='Submit']
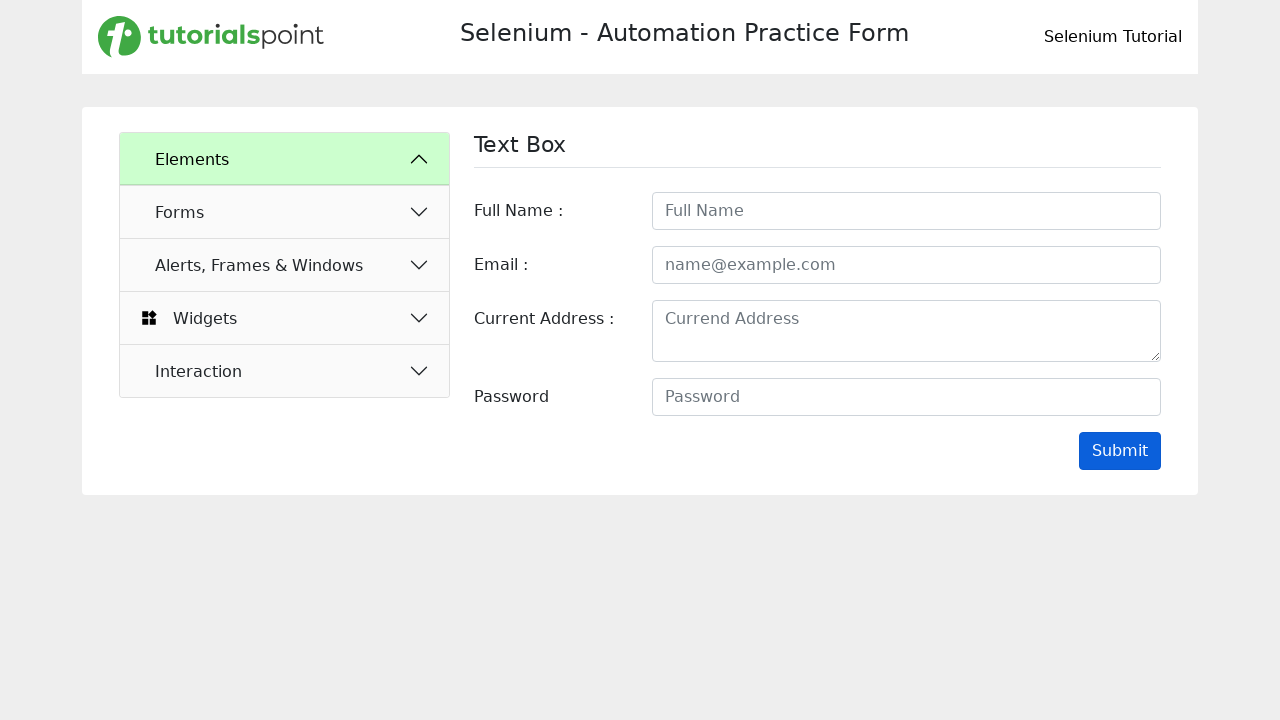

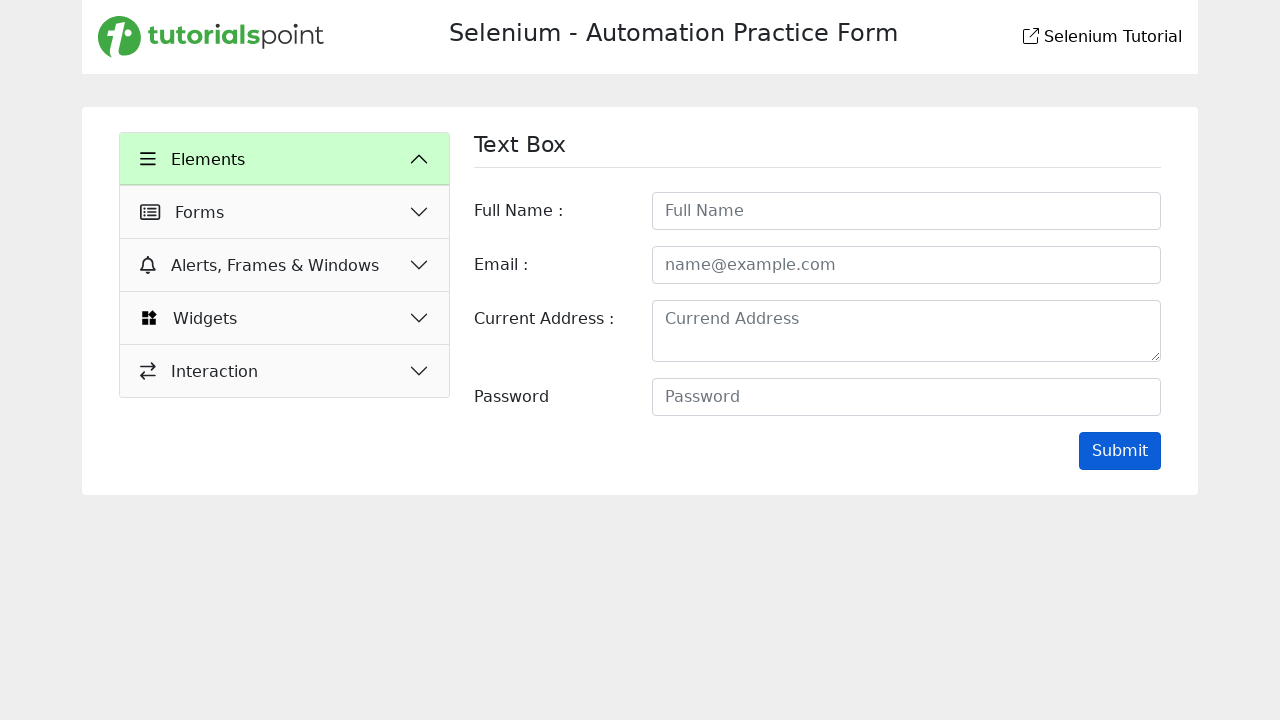